Tests filtering to show all items after viewing active and completed

Starting URL: https://demo.playwright.dev/todomvc

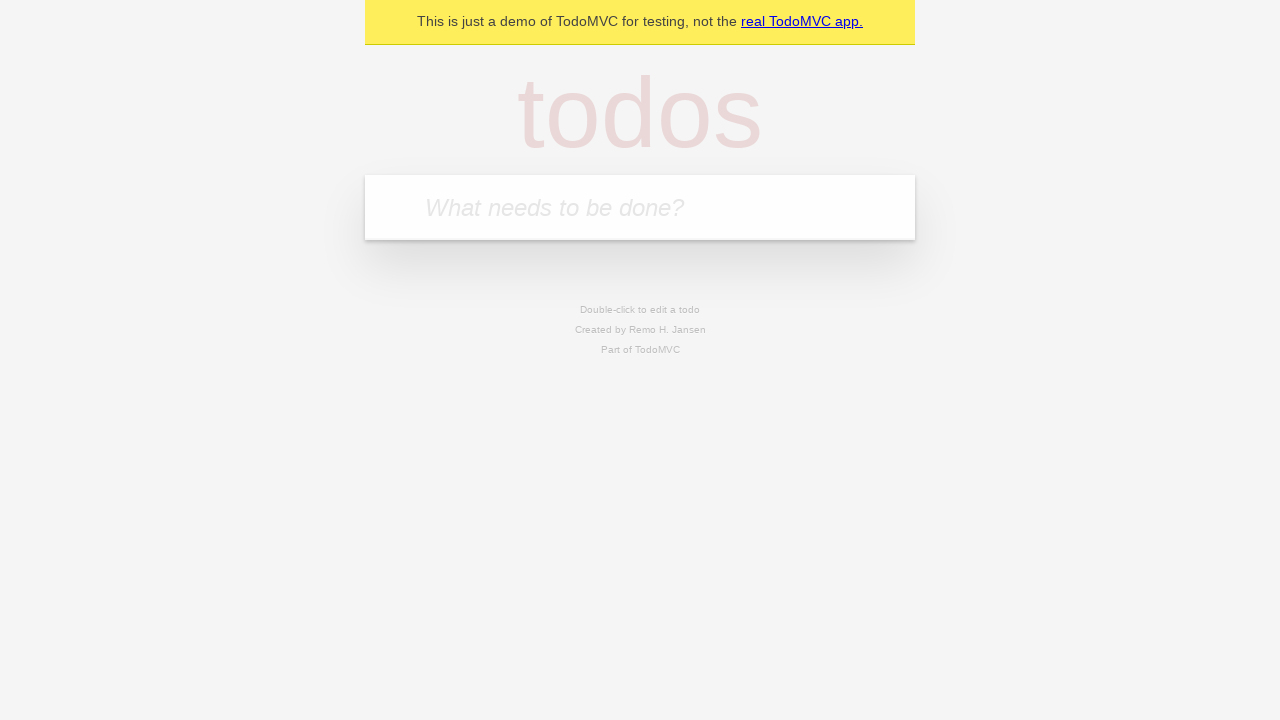

Filled todo input with 'buy some cheese' on internal:attr=[placeholder="What needs to be done?"i]
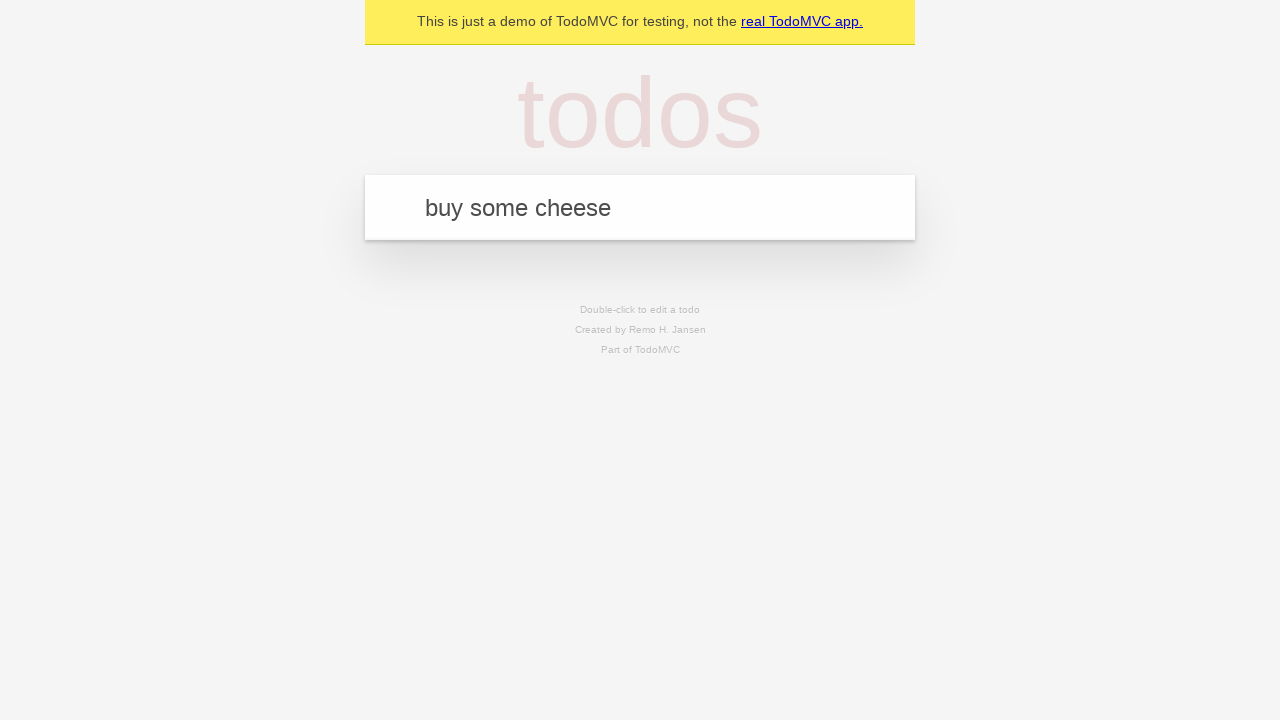

Pressed Enter to add first todo on internal:attr=[placeholder="What needs to be done?"i]
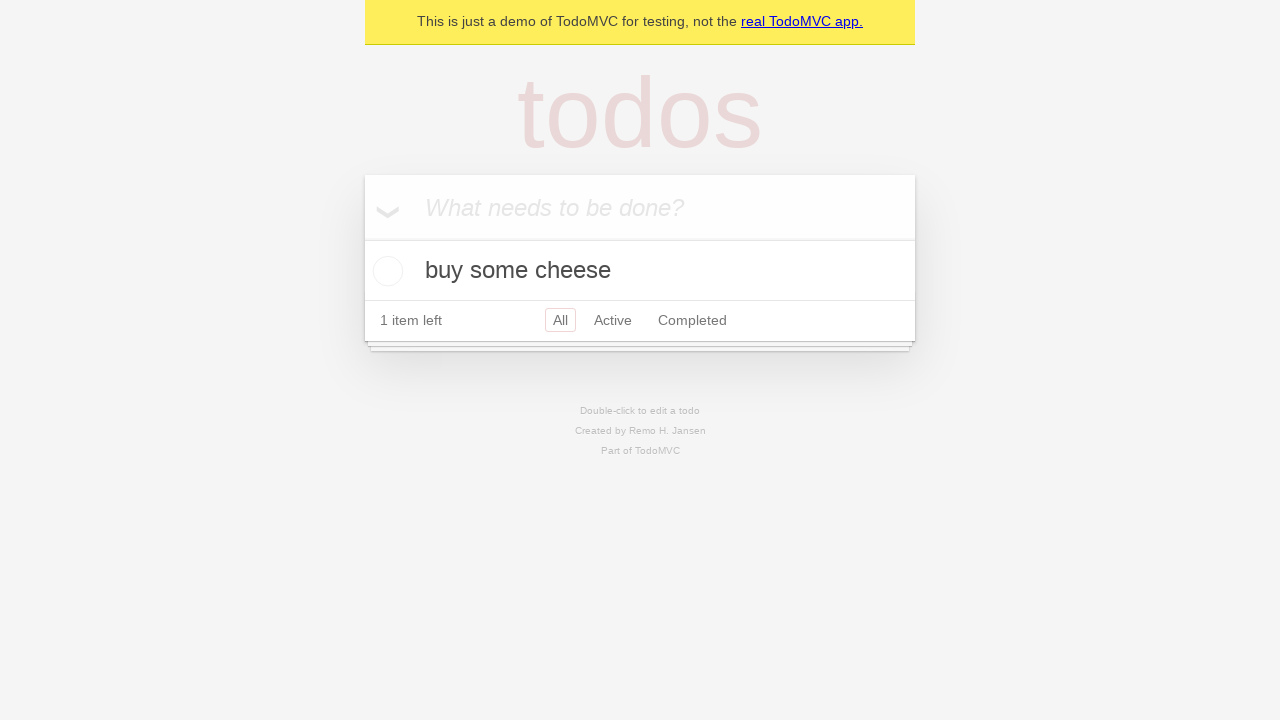

Filled todo input with 'feed the cat' on internal:attr=[placeholder="What needs to be done?"i]
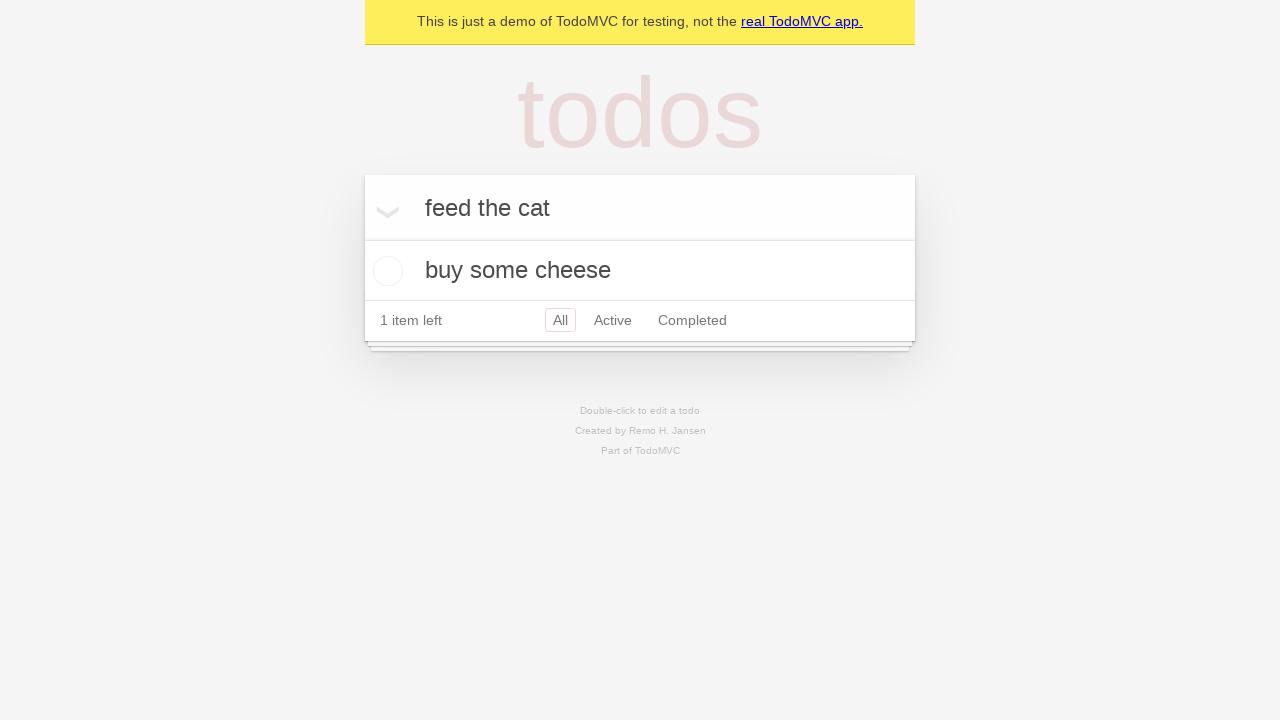

Pressed Enter to add second todo on internal:attr=[placeholder="What needs to be done?"i]
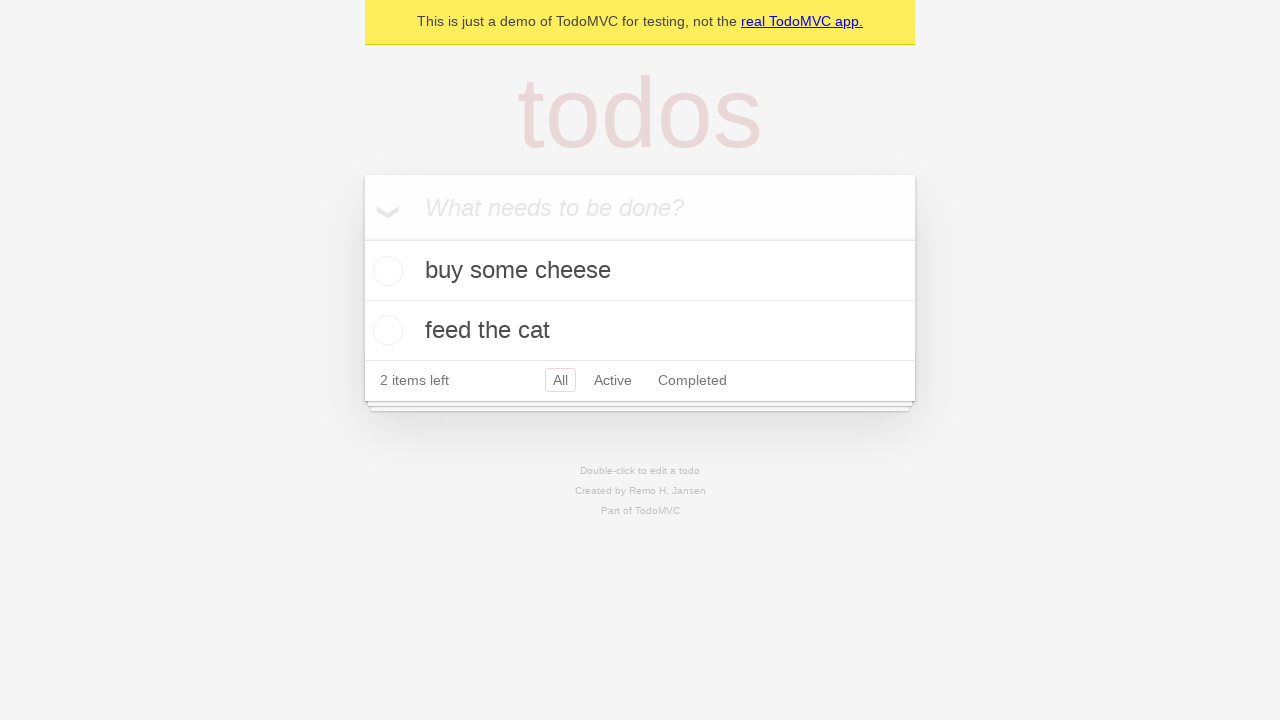

Filled todo input with 'book a doctors appointment' on internal:attr=[placeholder="What needs to be done?"i]
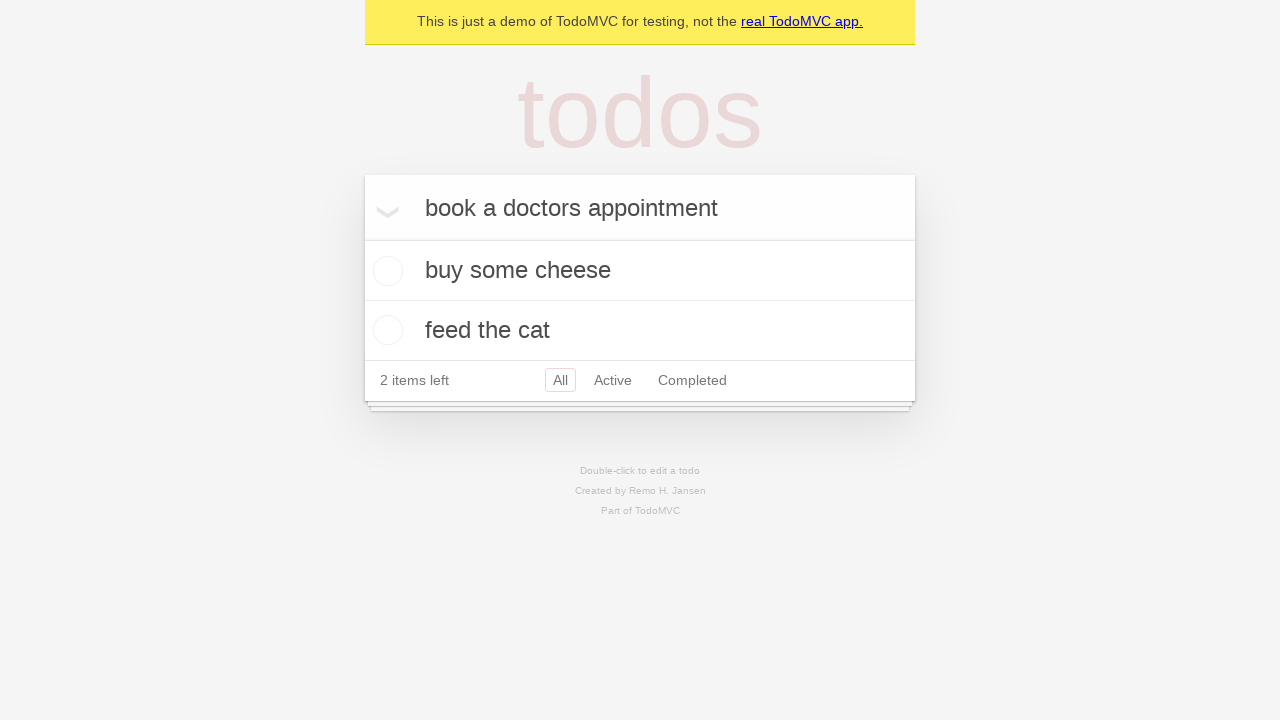

Pressed Enter to add third todo on internal:attr=[placeholder="What needs to be done?"i]
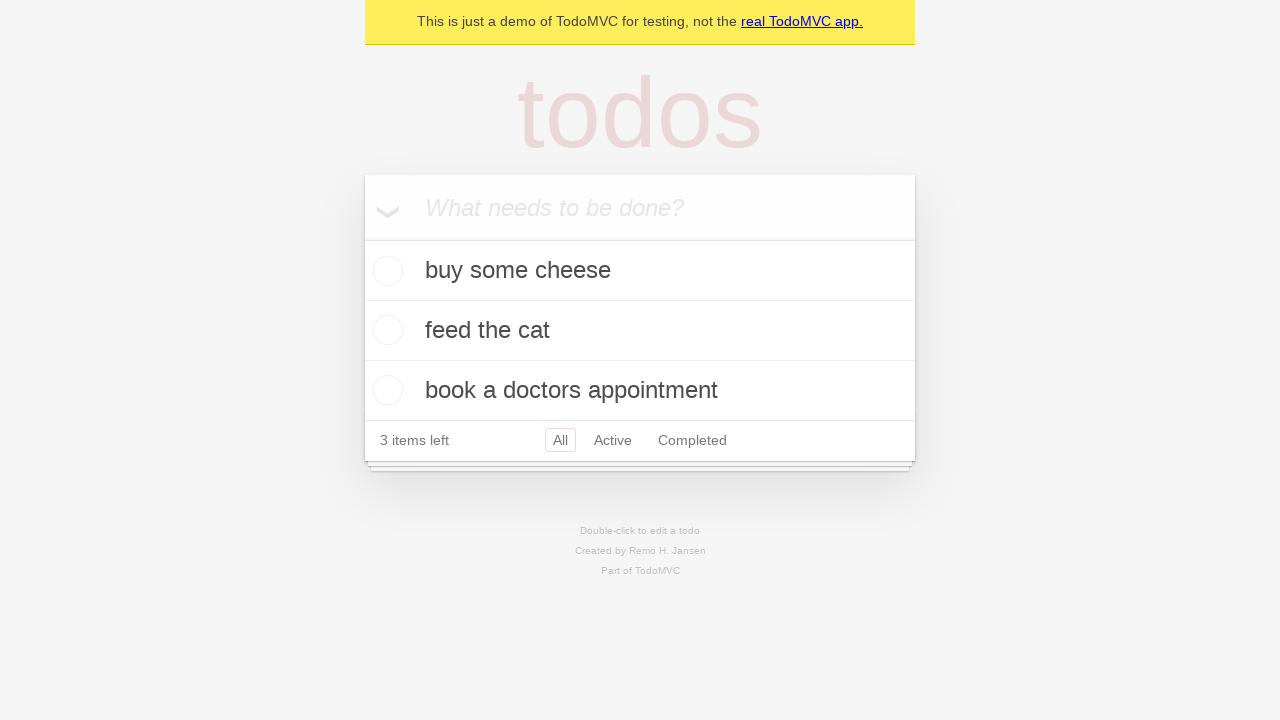

Checked the second todo item to mark it as completed at (385, 330) on internal:testid=[data-testid="todo-item"s] >> nth=1 >> internal:role=checkbox
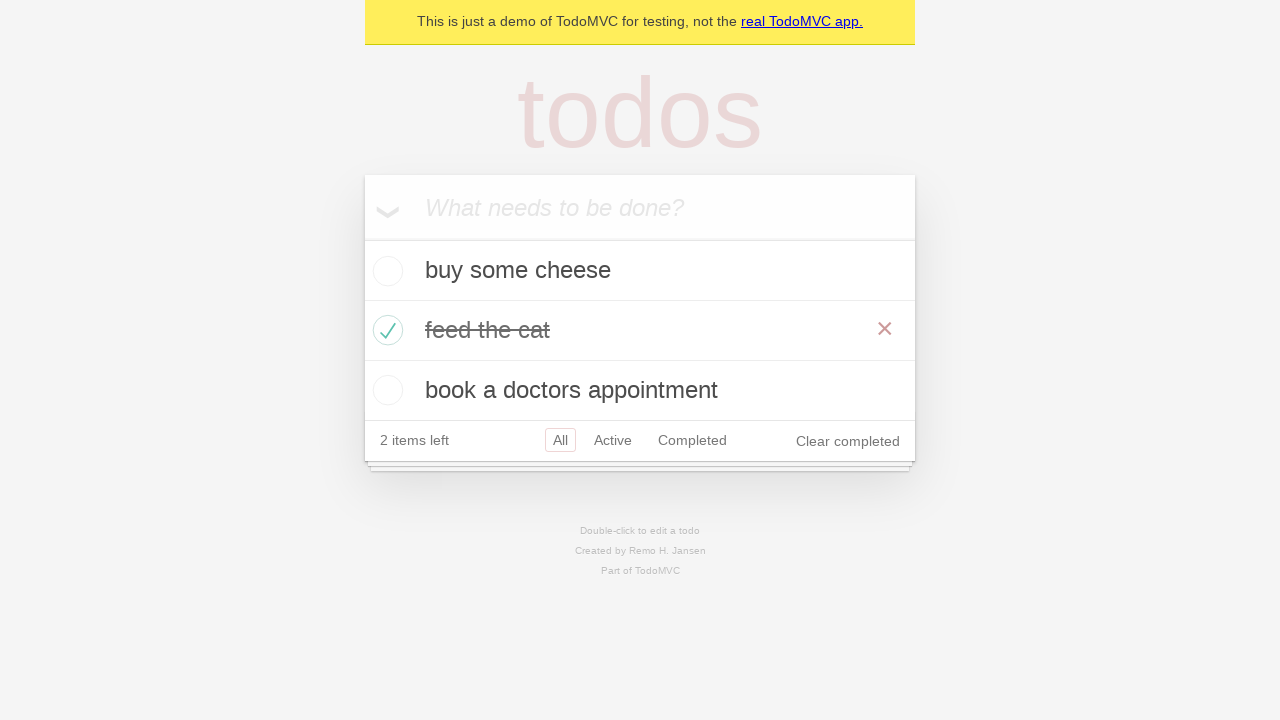

Clicked on Active filter to show only active todos at (613, 440) on internal:role=link[name="Active"i]
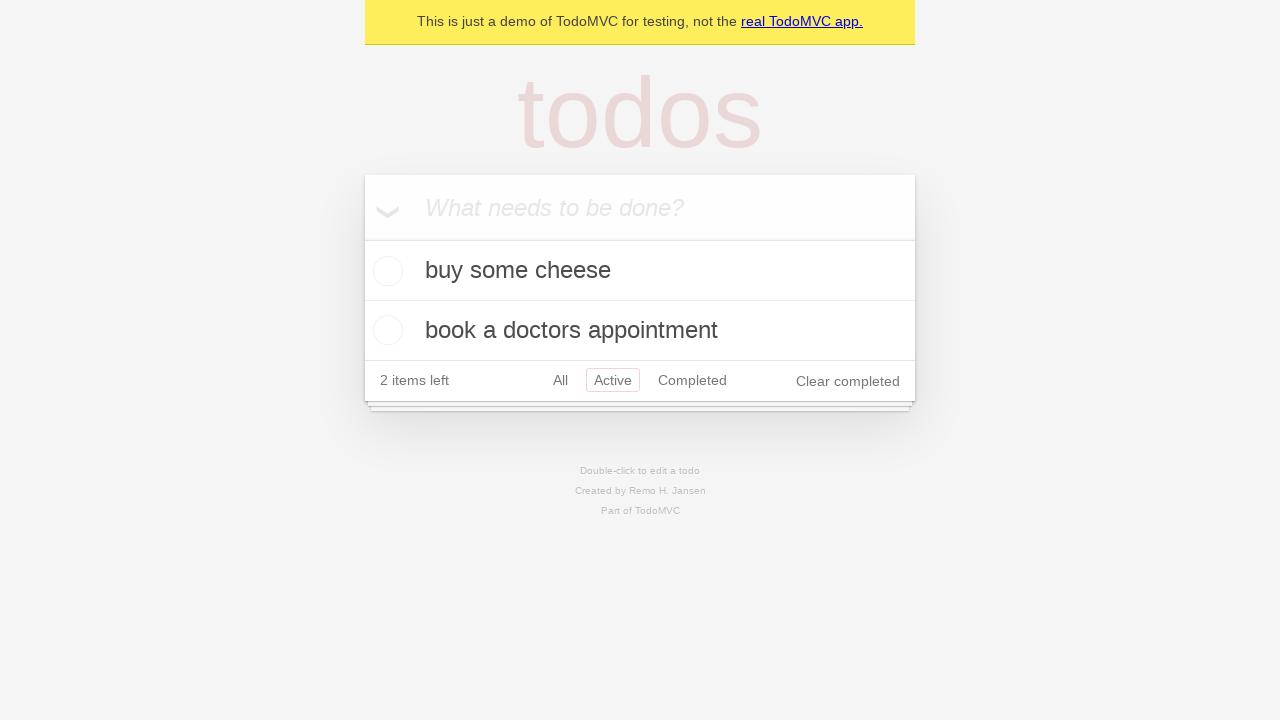

Clicked on Completed filter to show only completed todos at (692, 380) on internal:role=link[name="Completed"i]
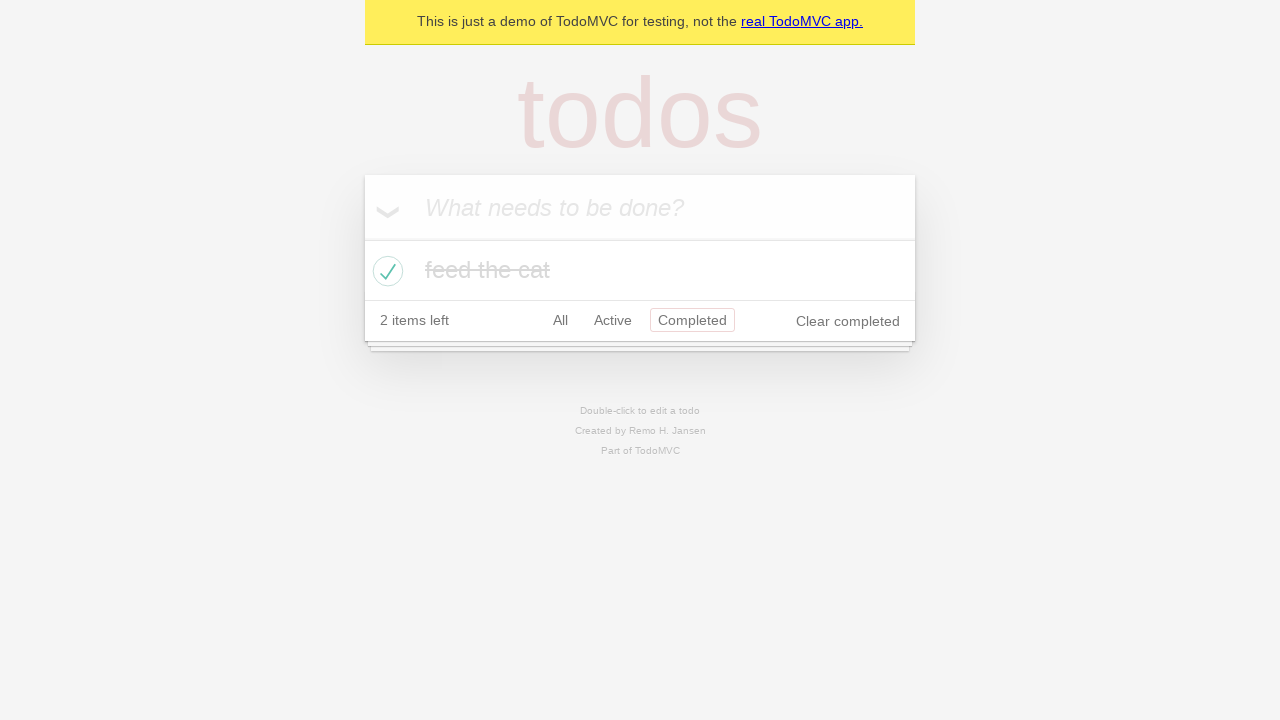

Clicked on All filter to display all items at (560, 320) on internal:role=link[name="All"i]
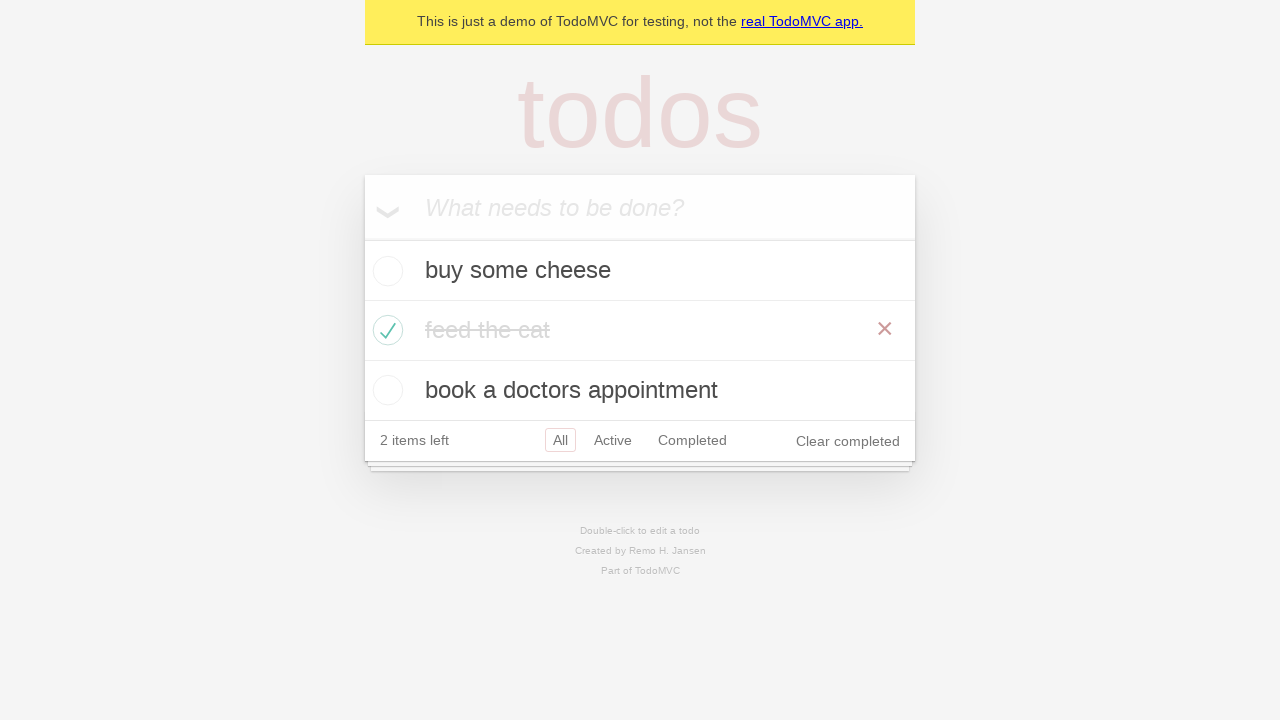

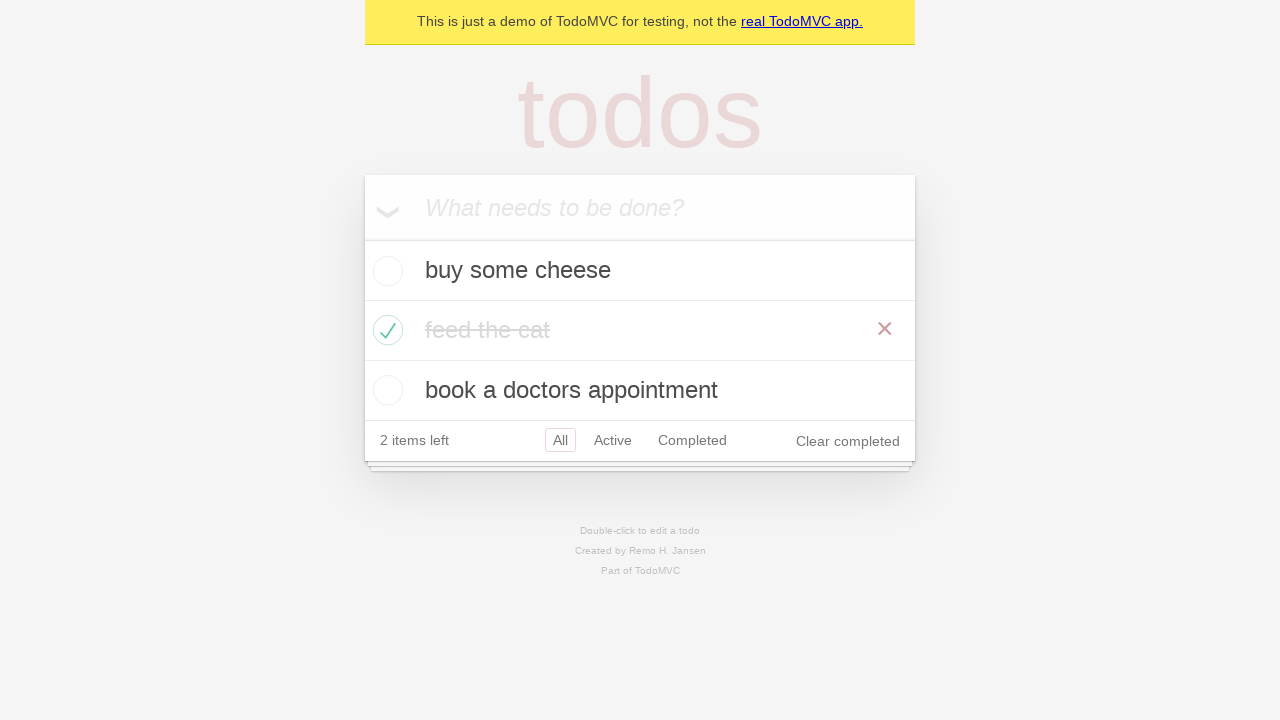